Tests JavaScript prompt alert functionality by switching to iframe, triggering a prompt, entering text, and accepting the alert

Starting URL: https://www.w3schools.com/js/tryit.asp?filename=tryjs_prompt

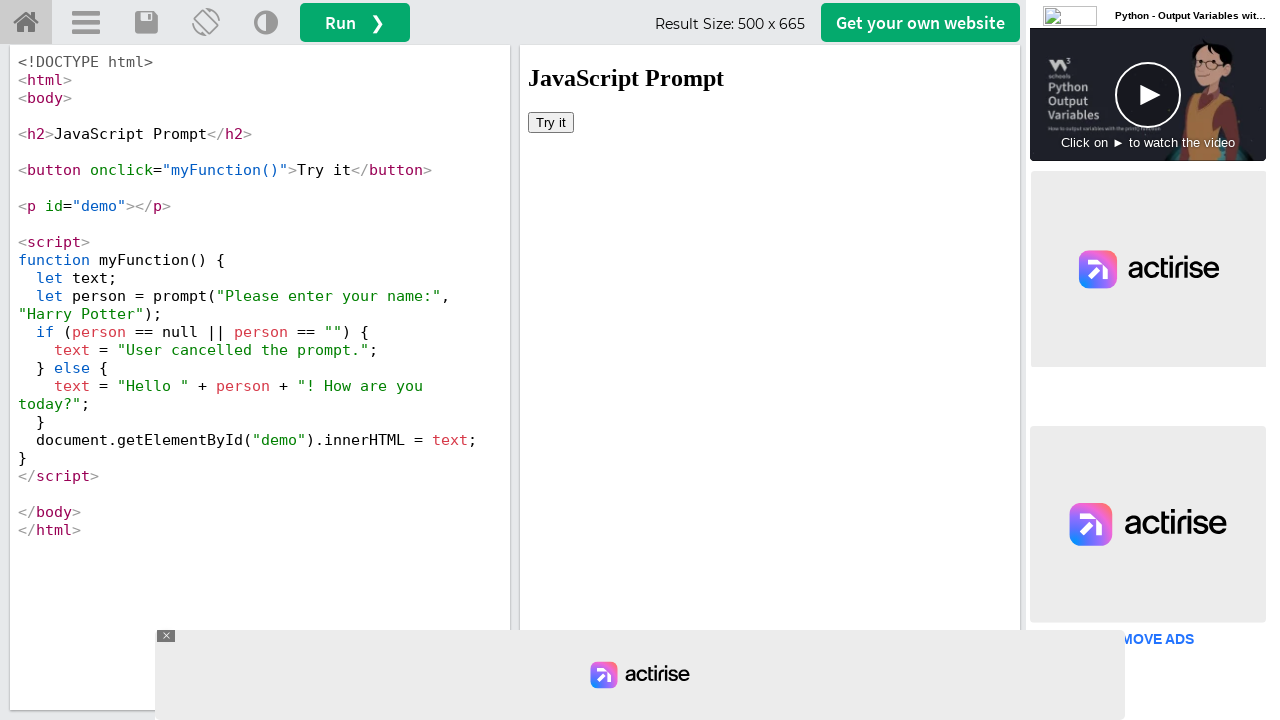

Located iframe with ID 'iframeResult'
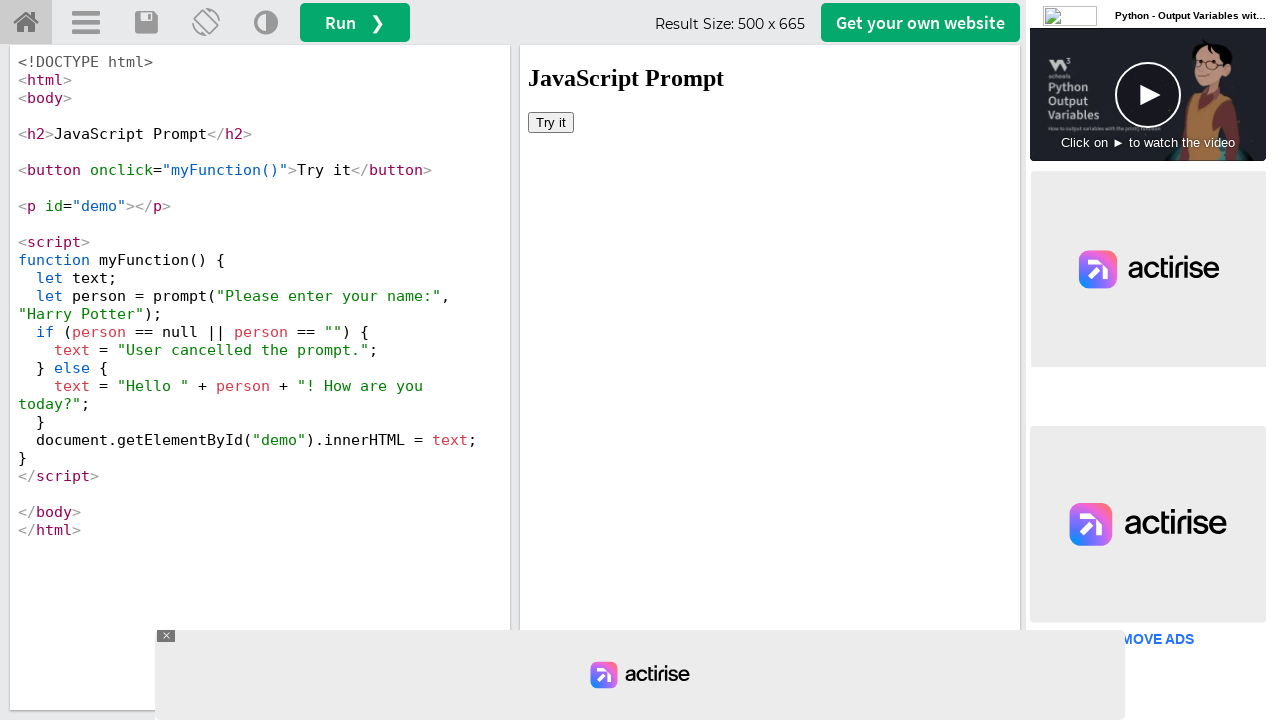

Clicked button to trigger JavaScript prompt at (551, 122) on #iframeResult >> internal:control=enter-frame >> xpath=/html/body/button
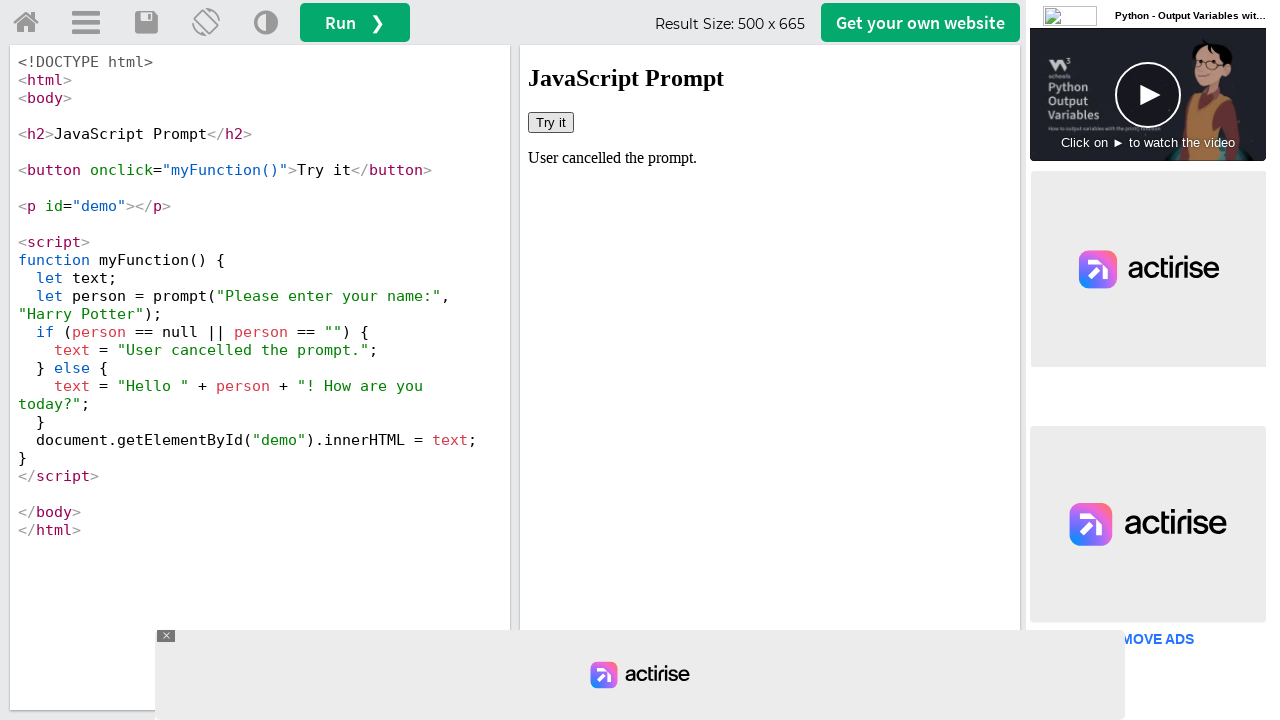

Set up dialog handler to accept prompt with text 'SOHAN'
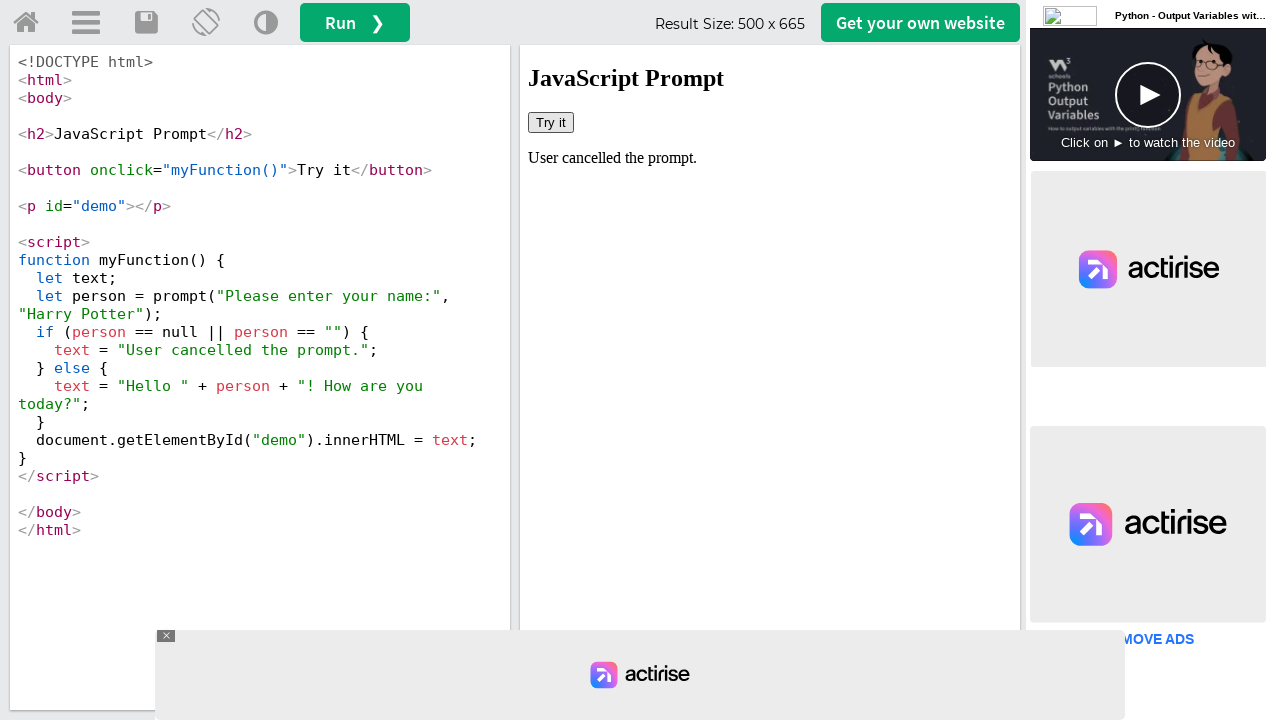

Located result message element with ID 'demo'
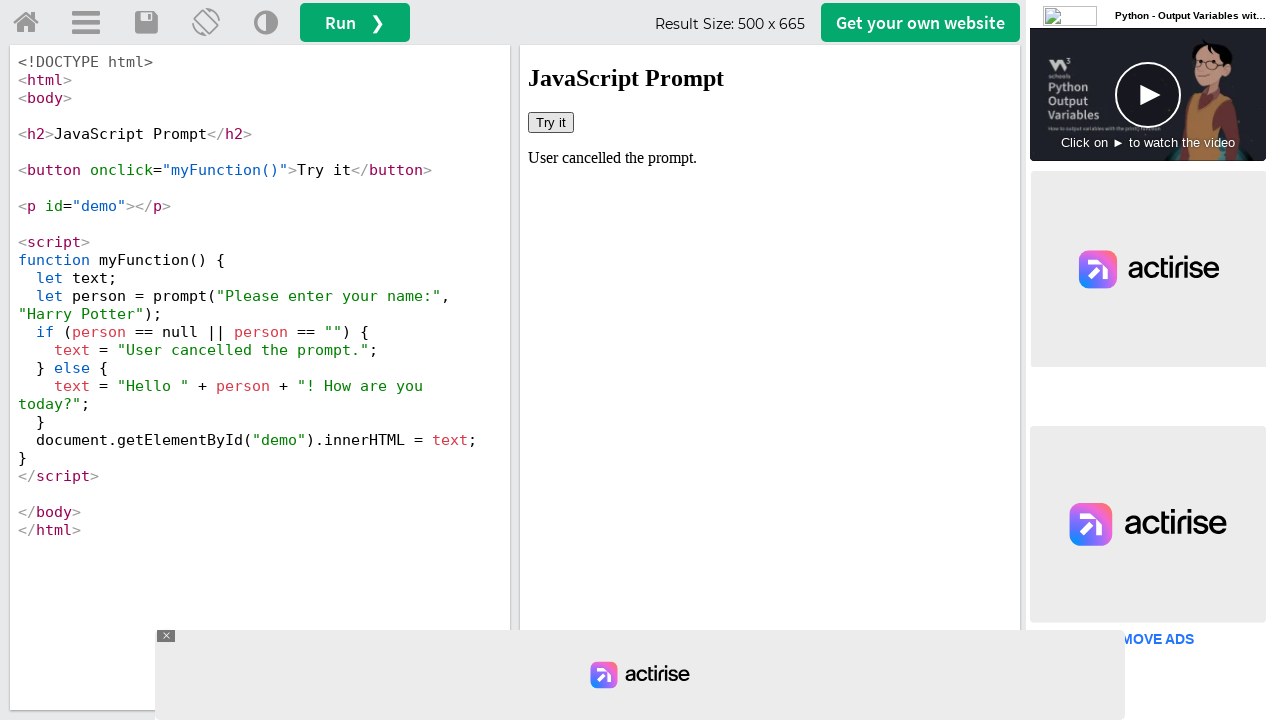

Verified result message is visible after accepting prompt
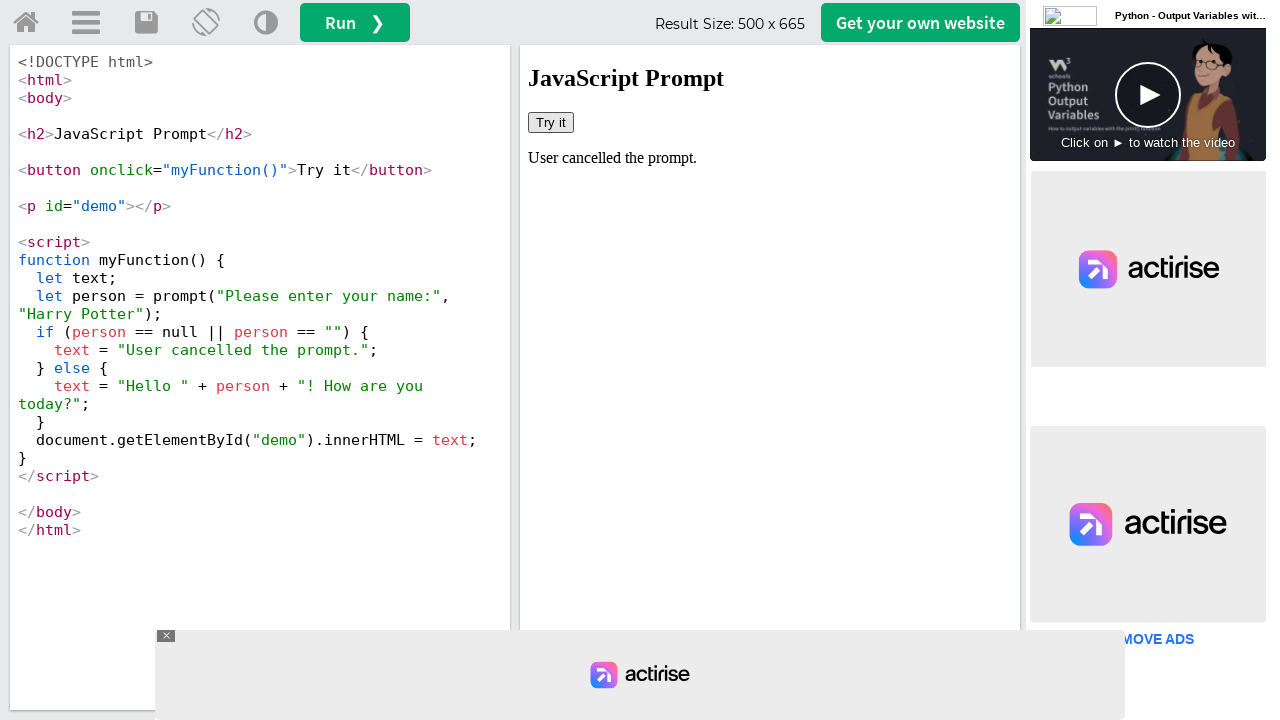

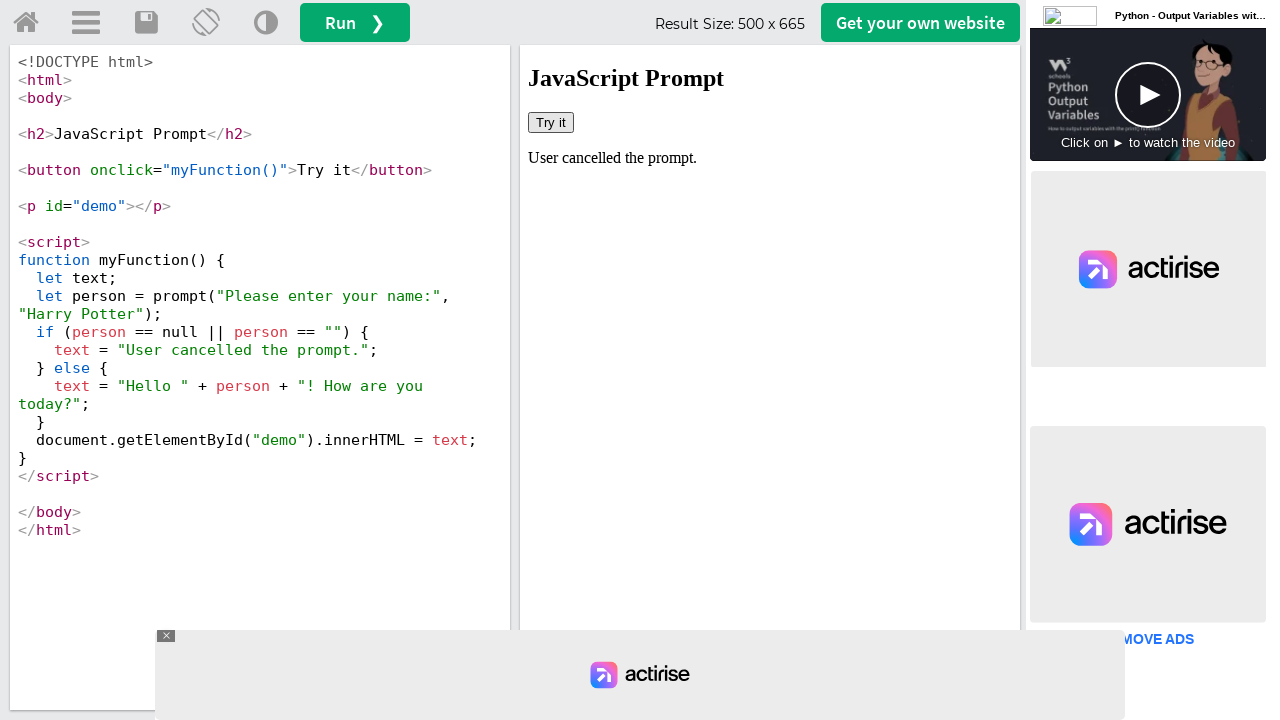